Tests handling a JavaScript confirm alert by clicking a button, accepting the alert, then dismissing it, and verifying the result messages for both actions.

Starting URL: https://the-internet.herokuapp.com/javascript_alerts

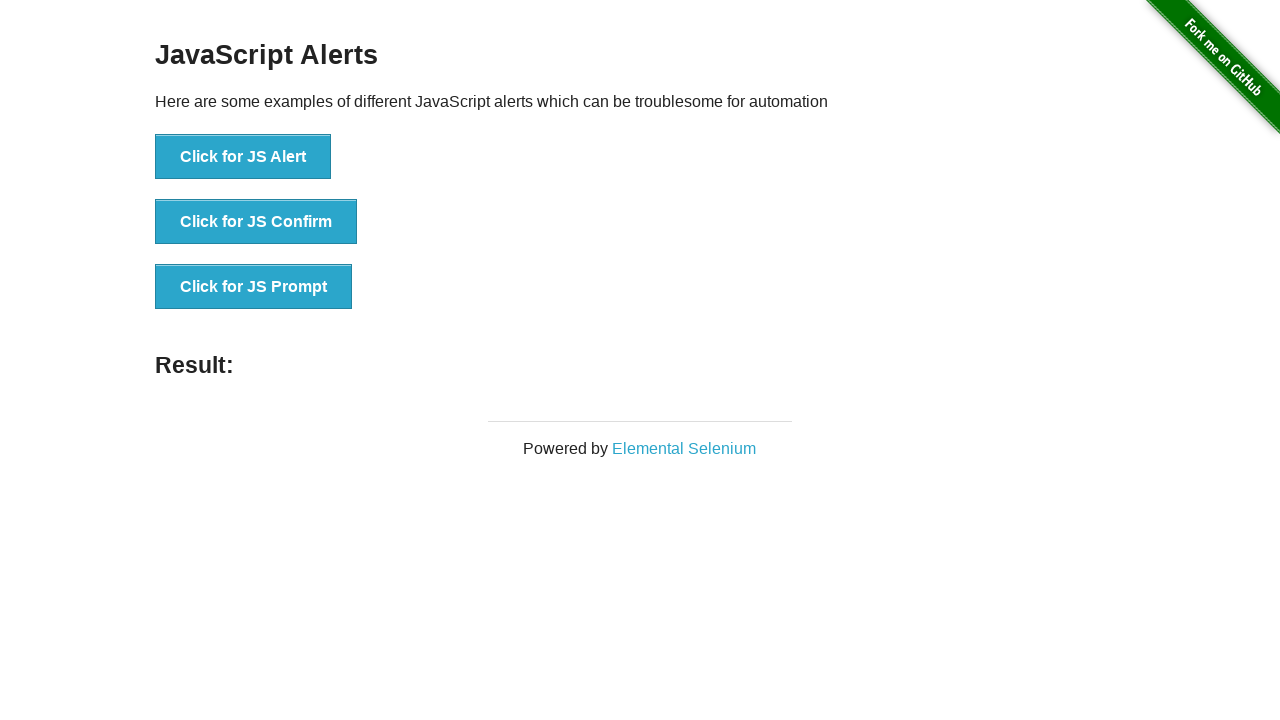

Set up dialog handler to accept the confirm alert
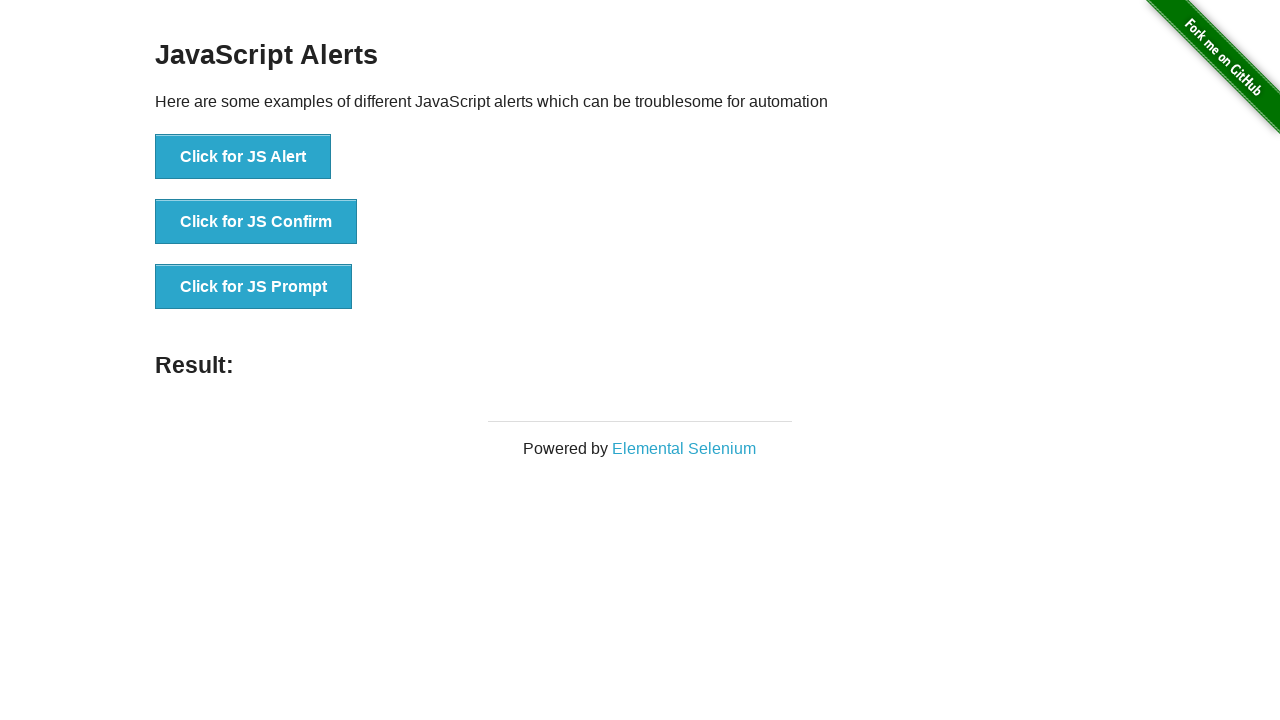

Clicked button to trigger confirm alert at (256, 222) on xpath=//*[@id='content']/div/ul/li[2]/button
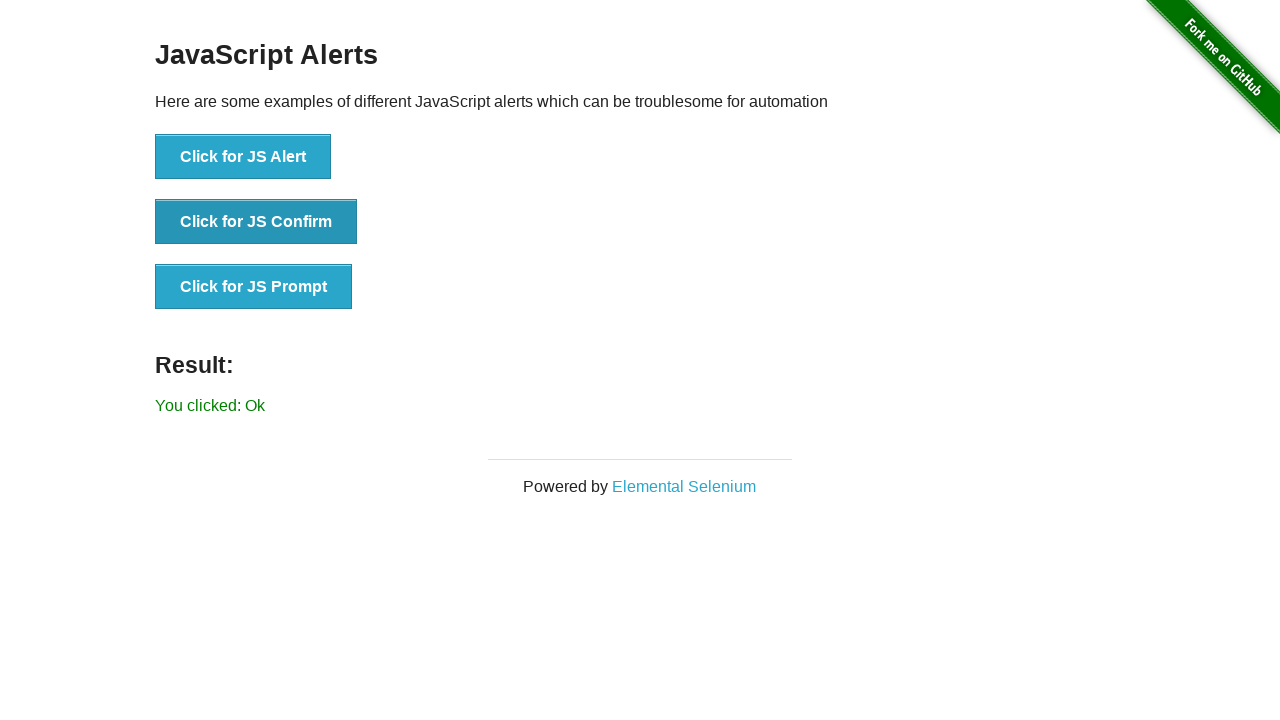

Result message updated after accepting alert
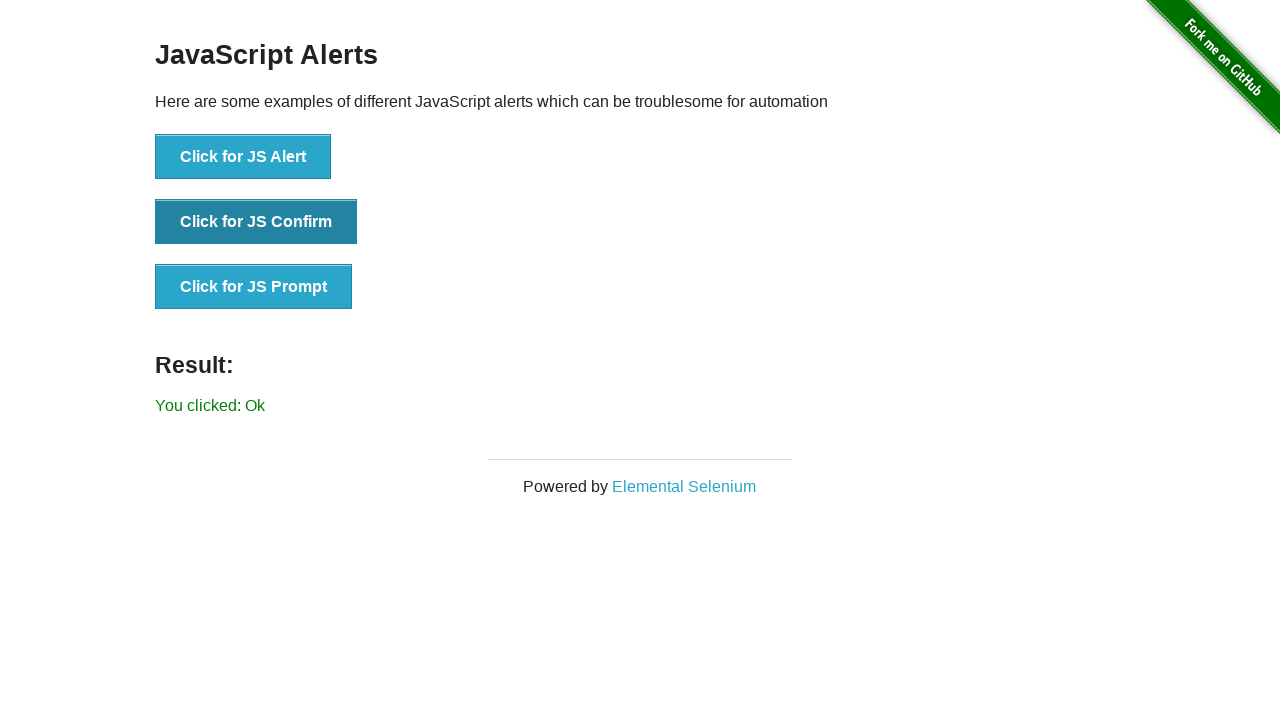

Set up dialog handler to dismiss the confirm alert
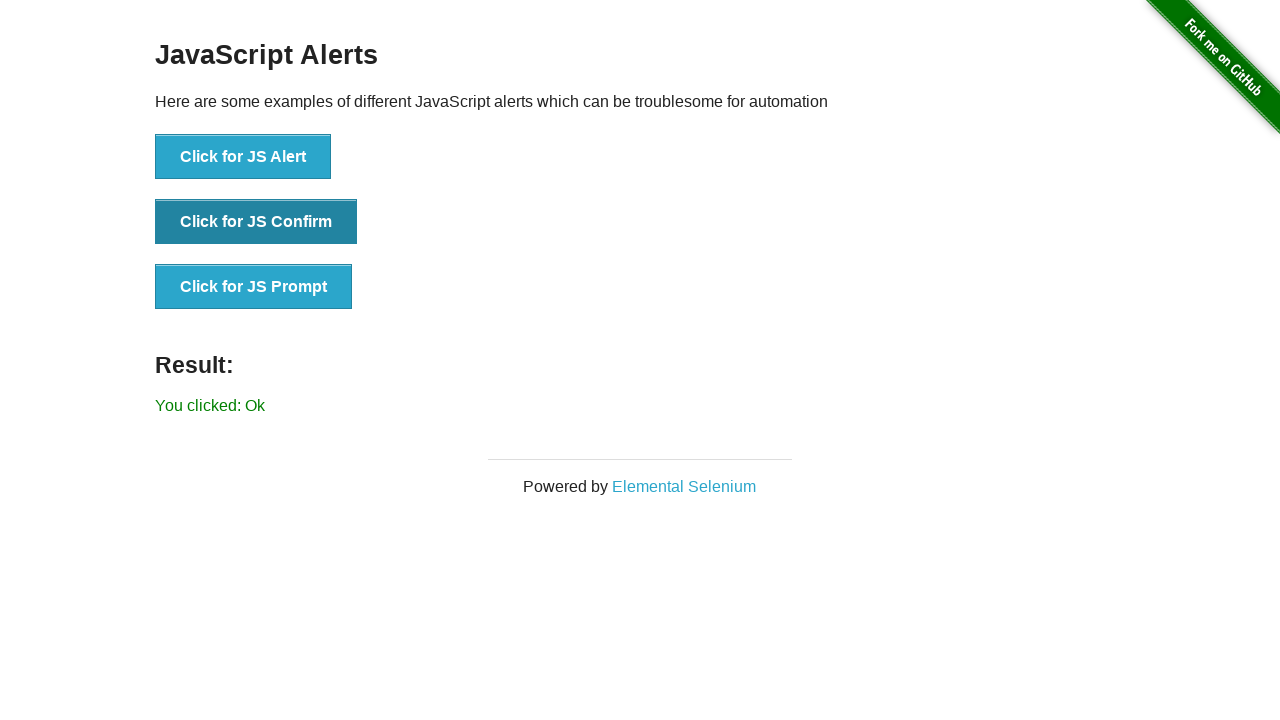

Clicked button again to trigger confirm alert at (256, 222) on xpath=//*[@id='content']/div/ul/li[2]/button
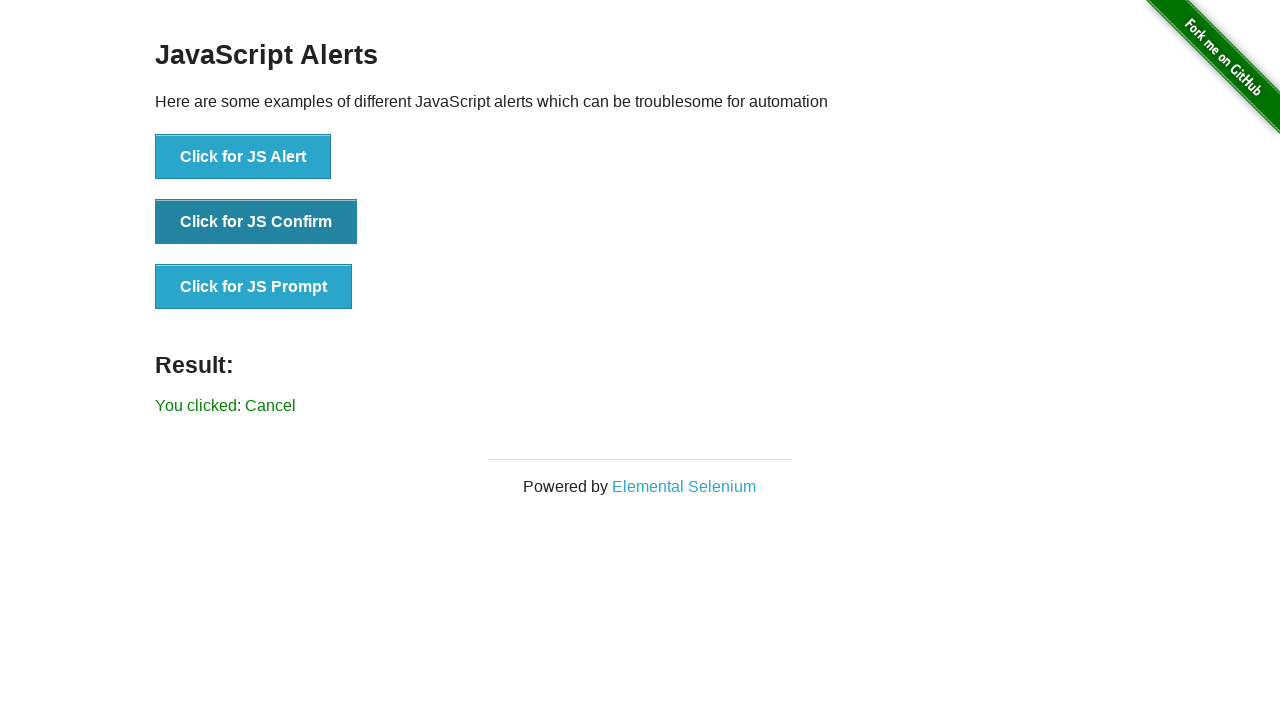

Result message updated after dismissing alert
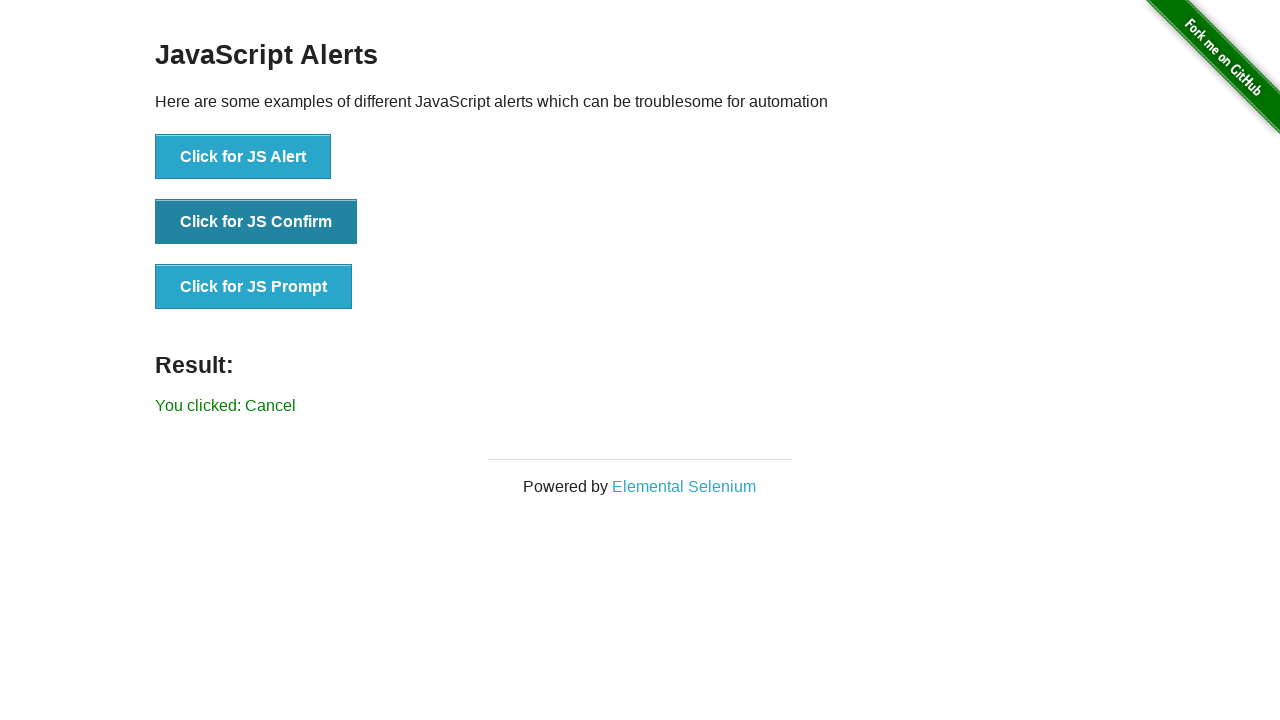

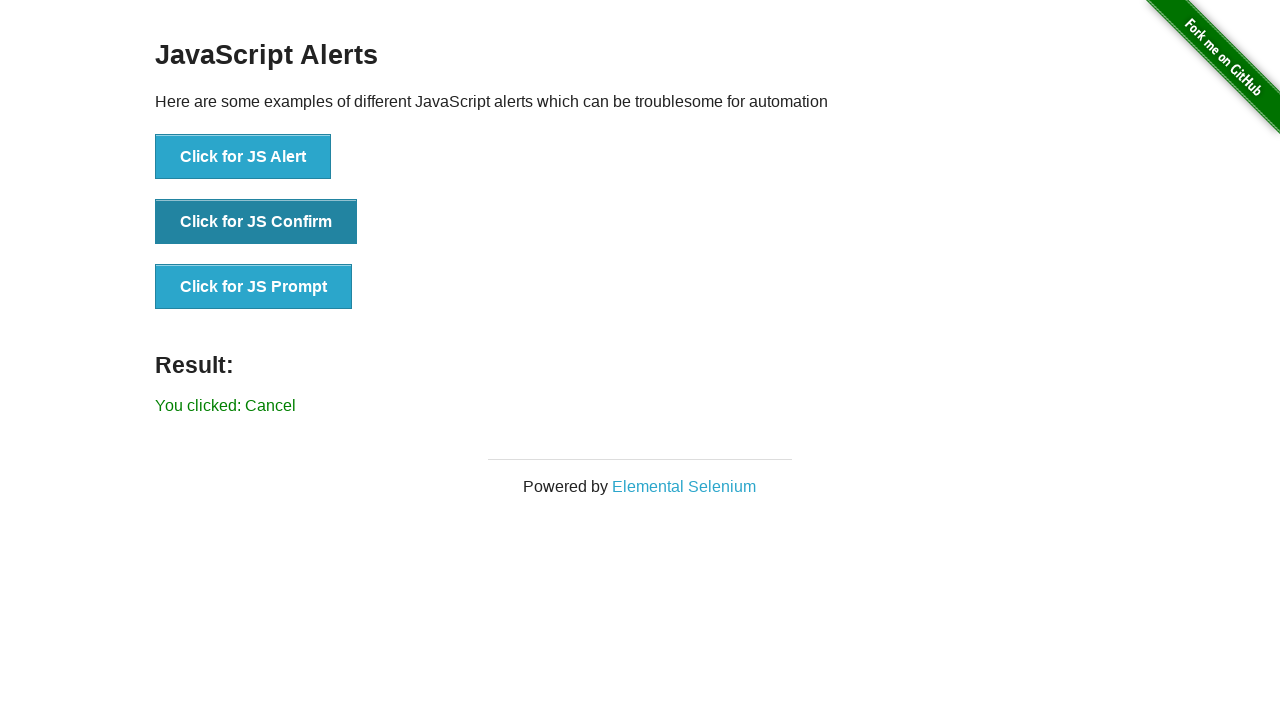